Adds a Spanish language cookie with domain and path specifications

Starting URL: http://store.steampowered.com

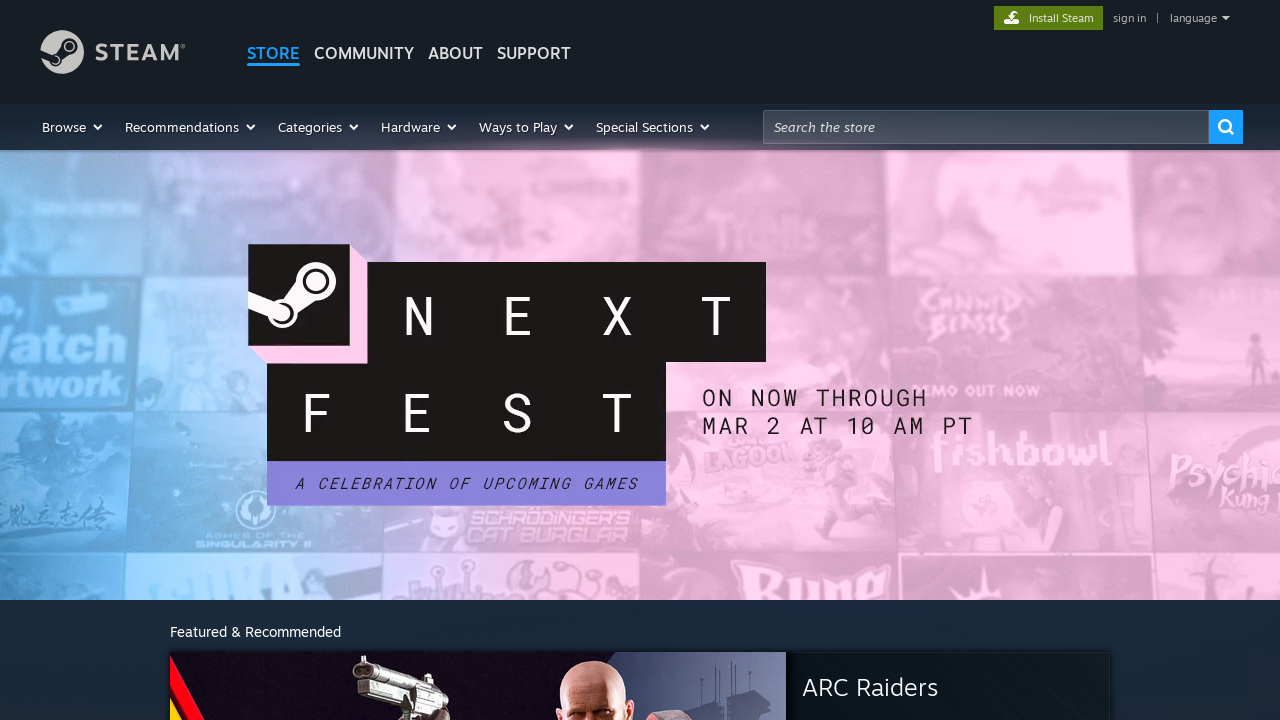

Added Spanish language cookie (Steam_Language=spanish) with domain store.steampowered.com and path /
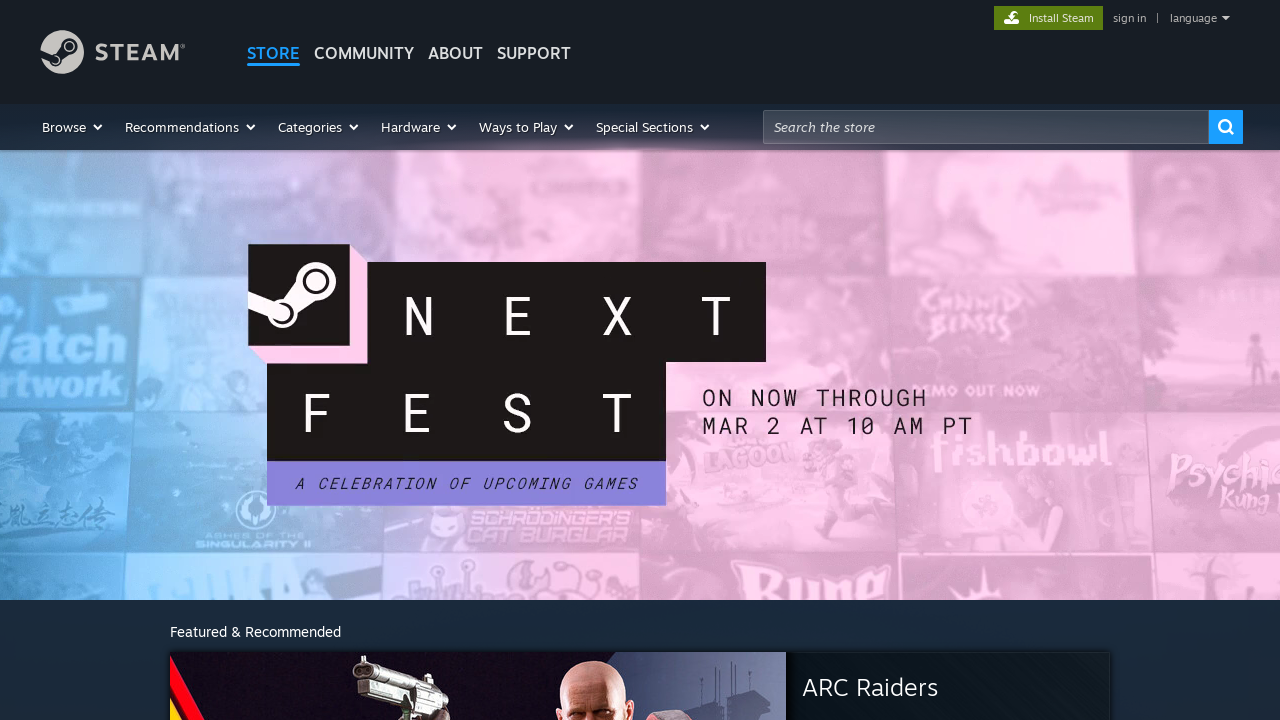

Reloaded page to apply Spanish language cookie
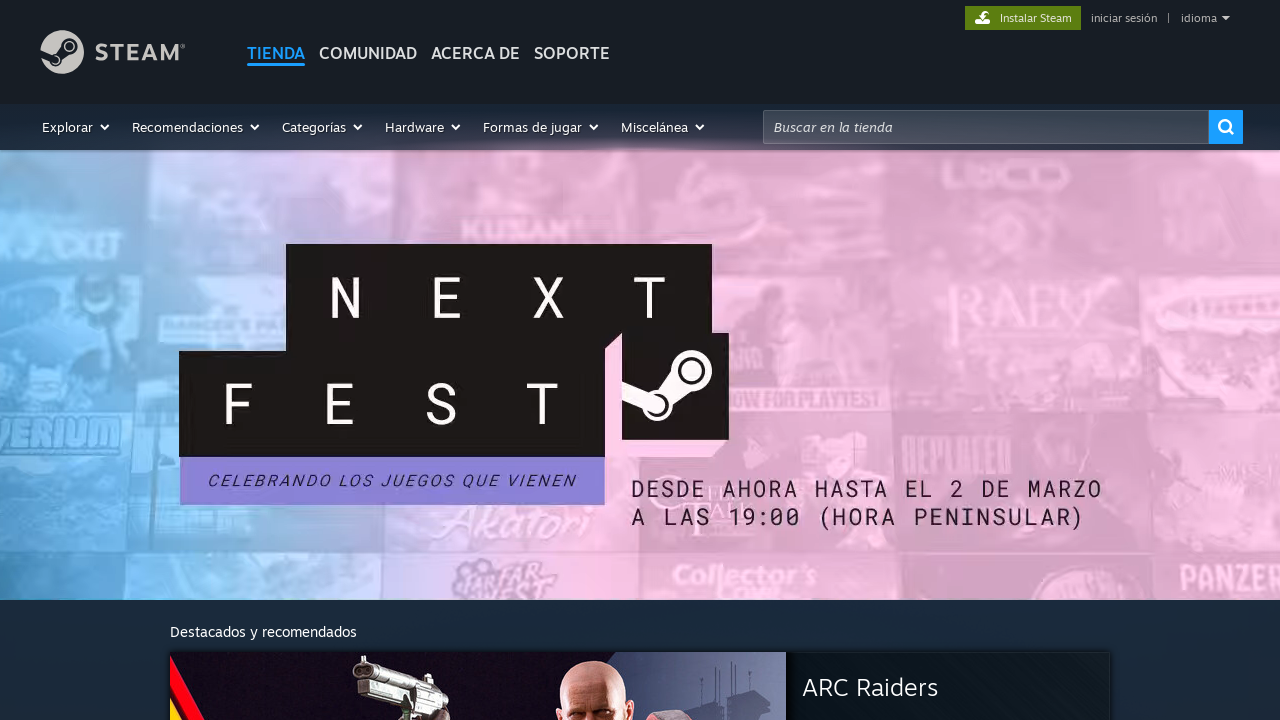

Waited 10 seconds for cookie effect to be visible
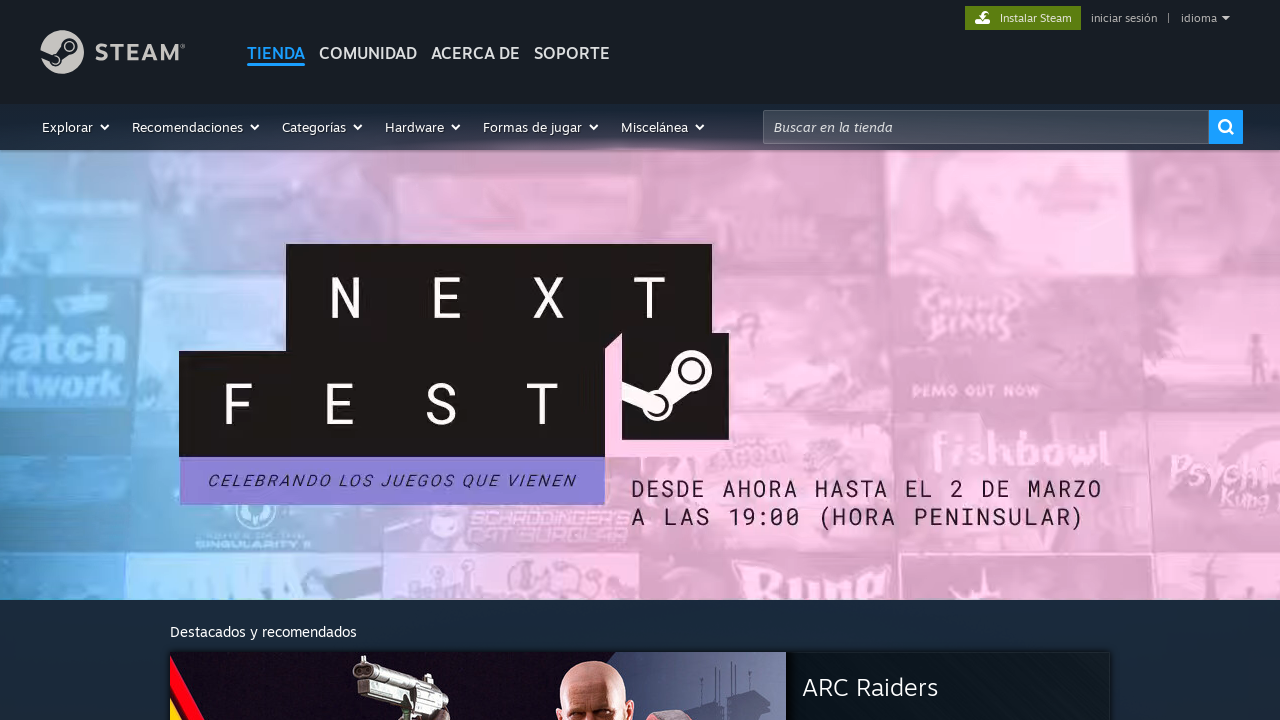

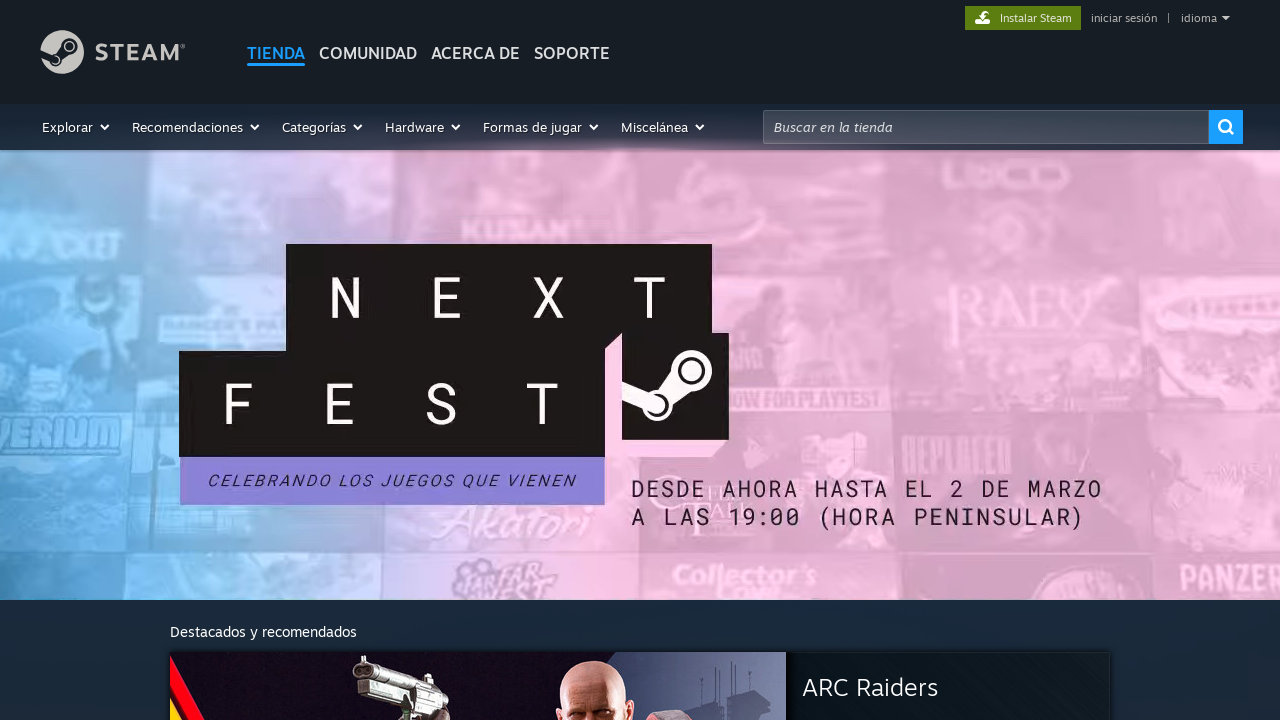